Tests login error validation by attempting to login with empty credentials and then with invalid credentials, verifying appropriate error messages are displayed

Starting URL: https://www.saucedemo.com/

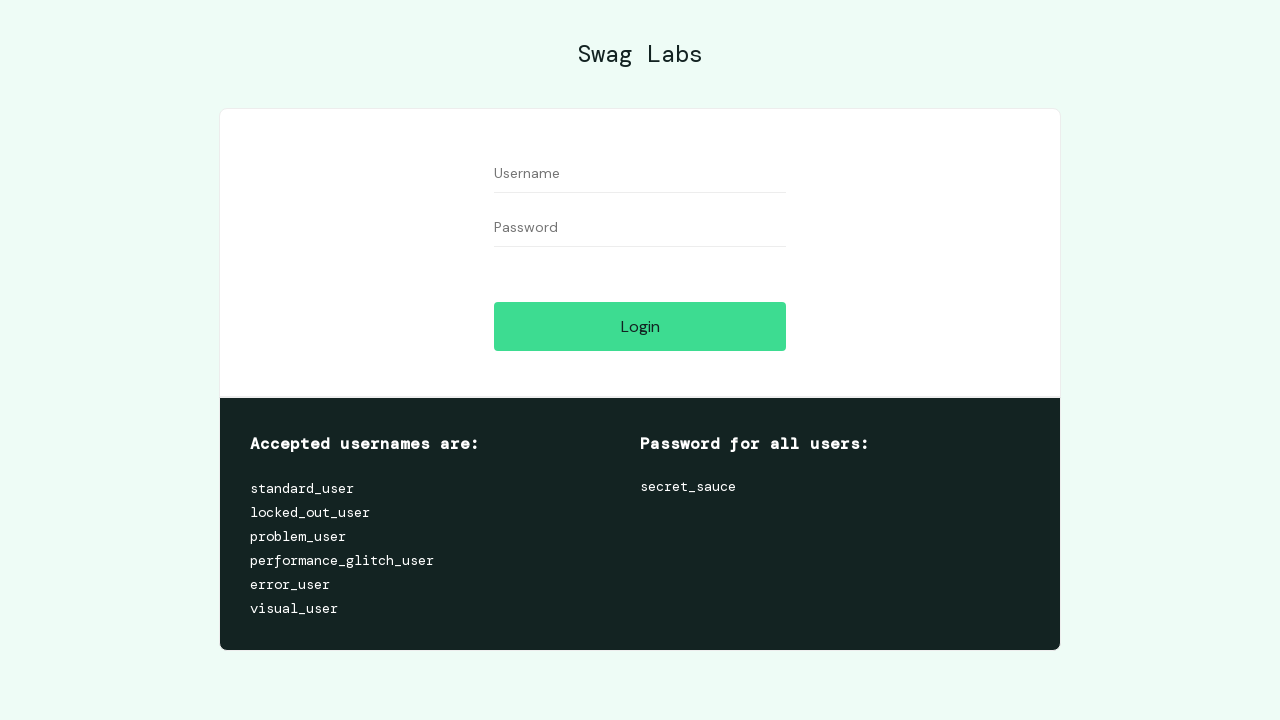

Clicked login button without entering credentials at (640, 326) on #login-button
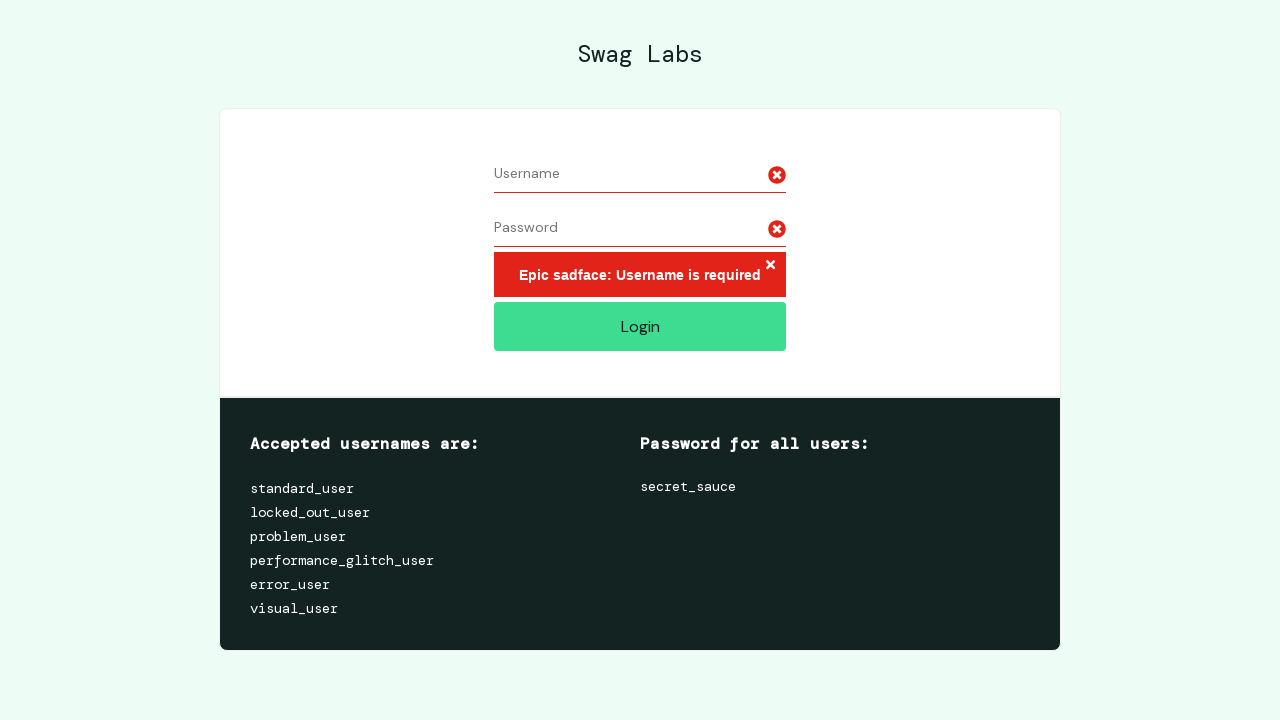

Error message element appeared
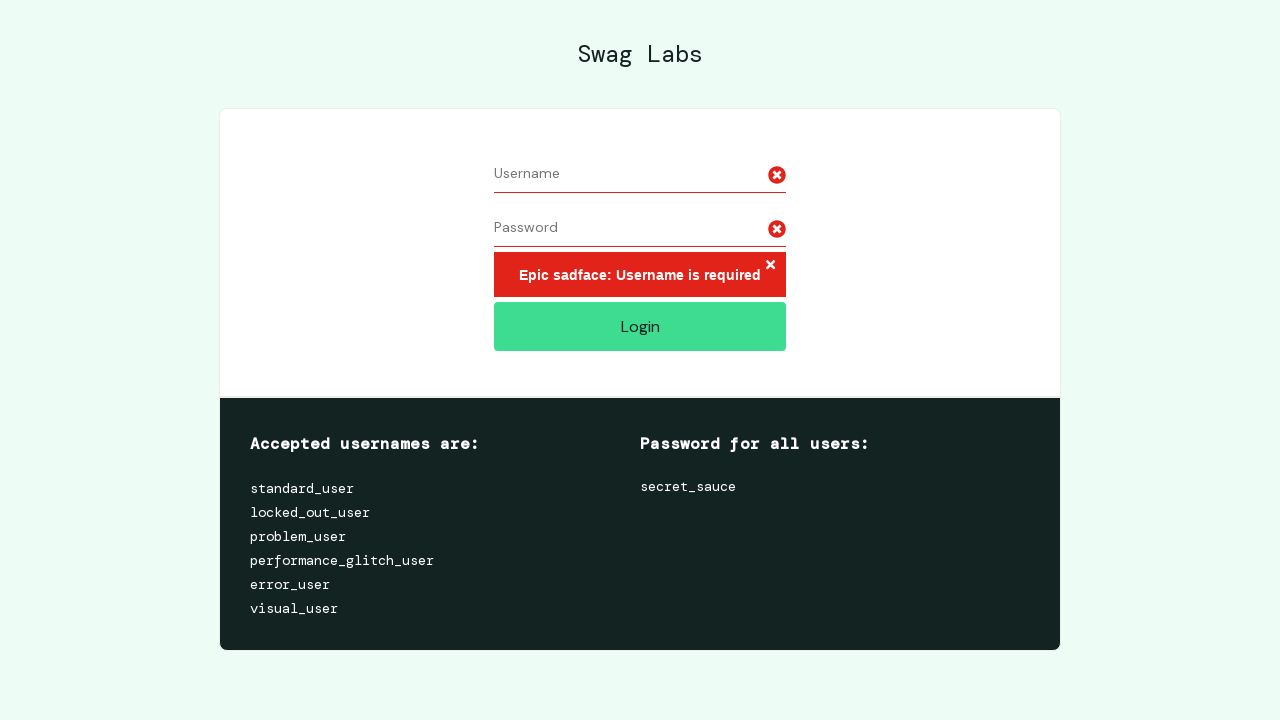

Retrieved error message text for empty credentials
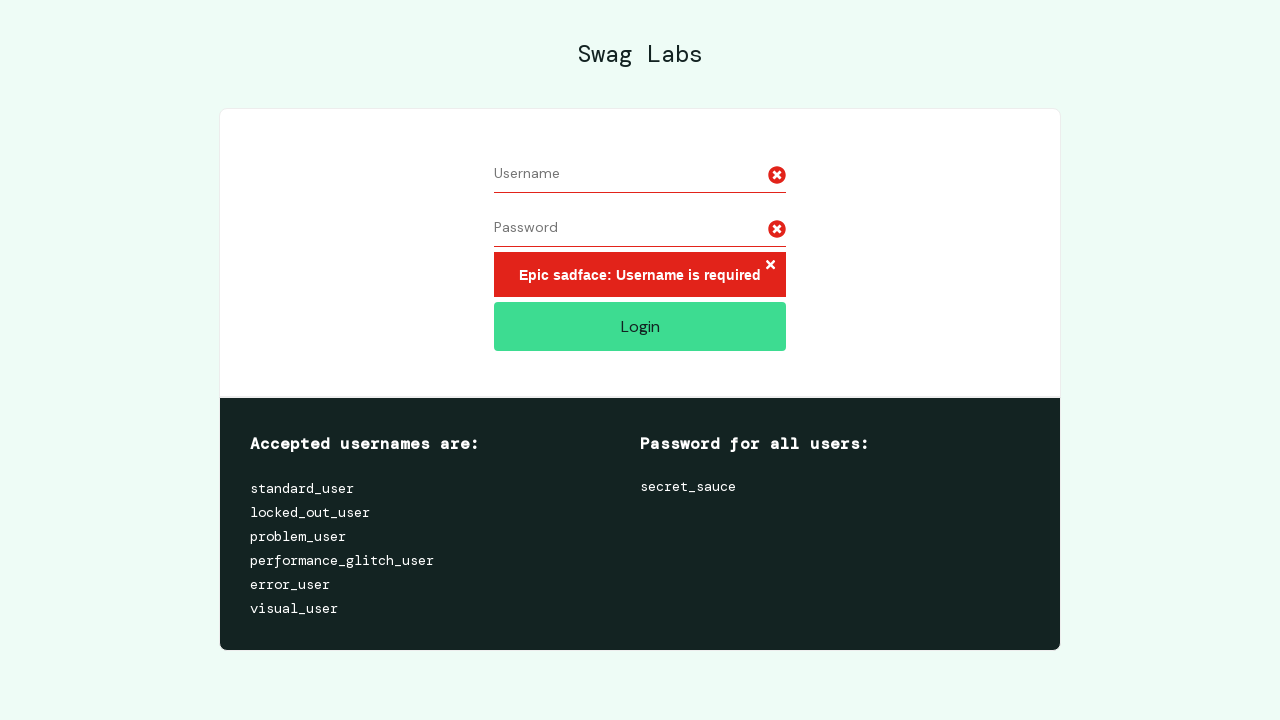

Verified 'Username is required' error message displayed
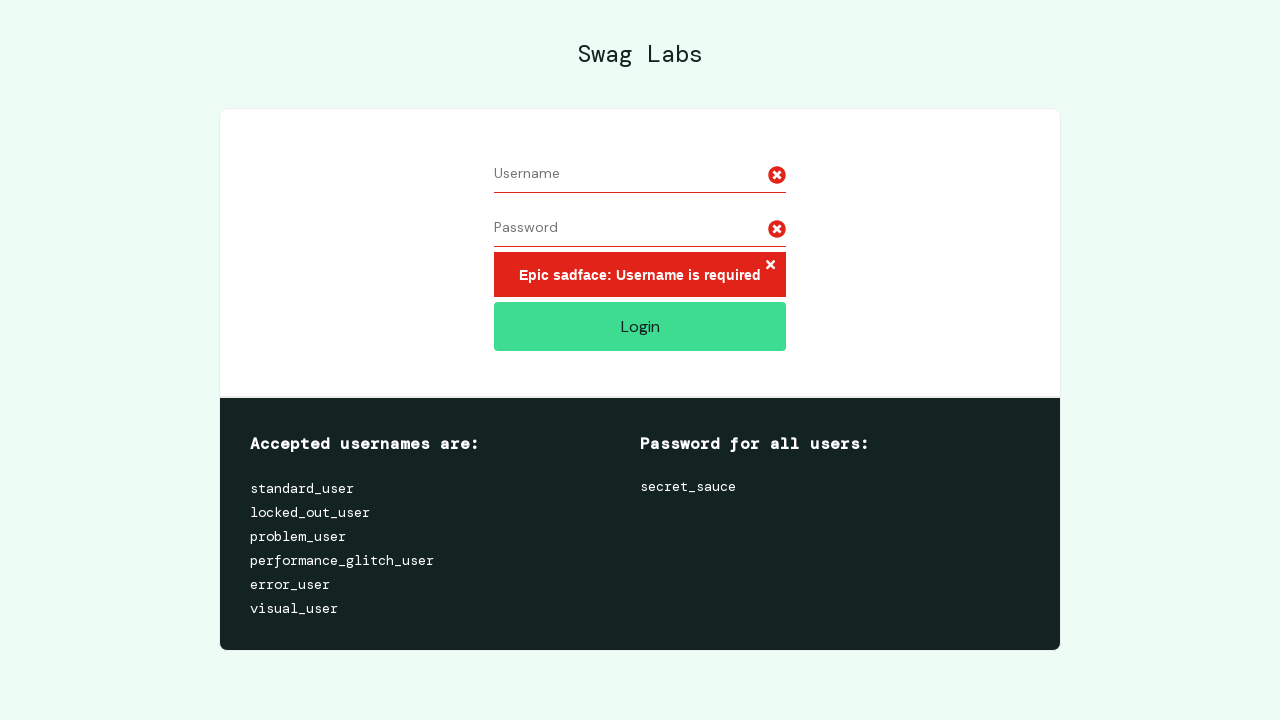

Filled username field with 'invalid' on #user-name
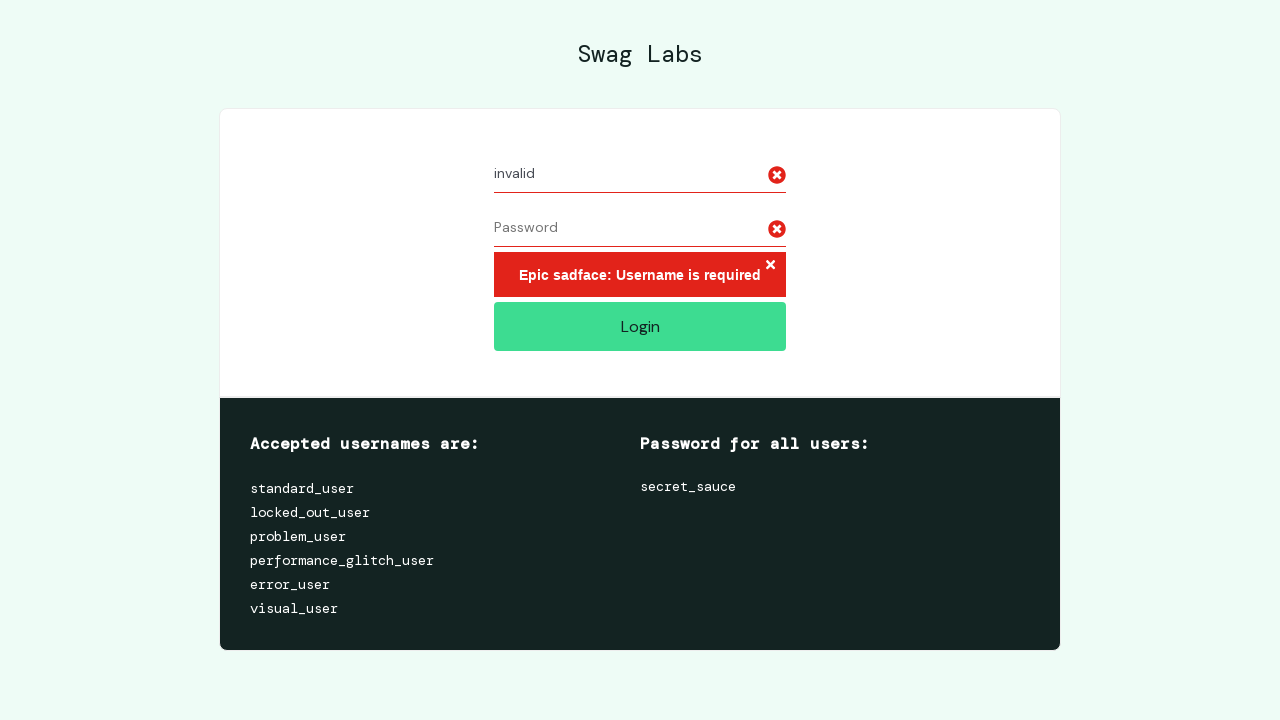

Filled password field with 'invalid' on #password
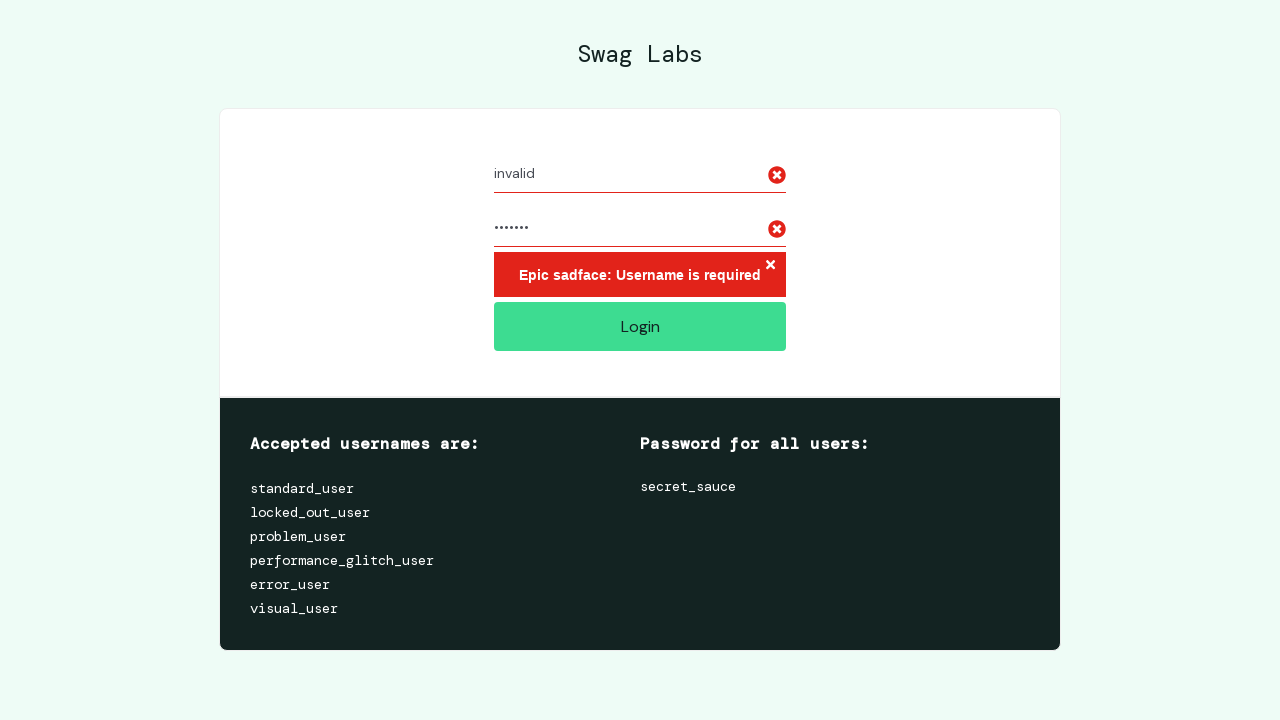

Clicked login button with invalid credentials at (640, 326) on #login-button
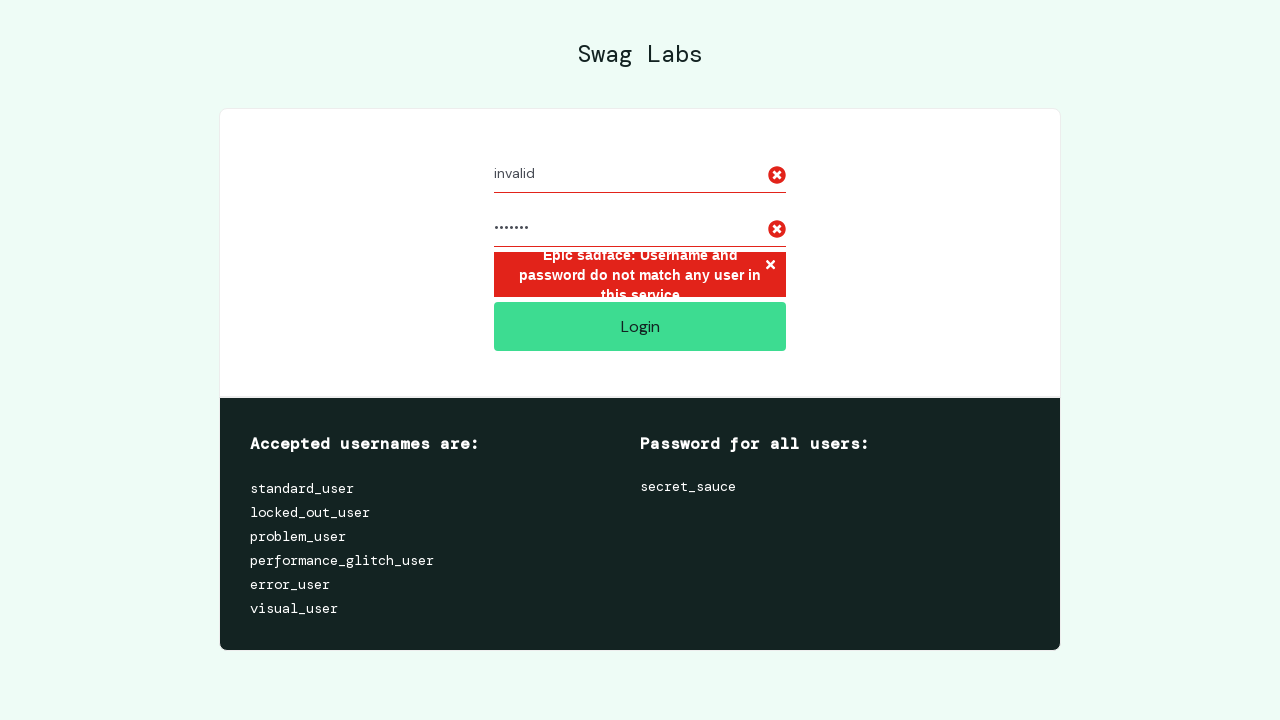

Error message element appeared for invalid credentials
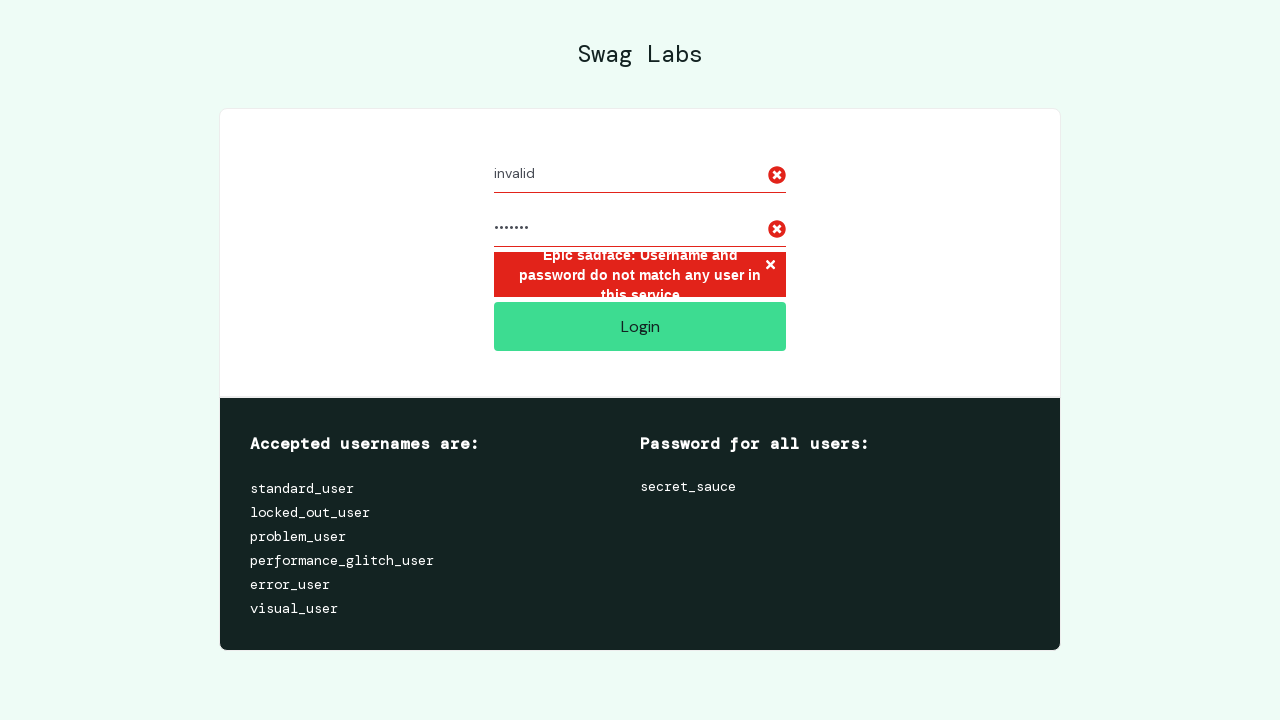

Retrieved error message text for invalid credentials
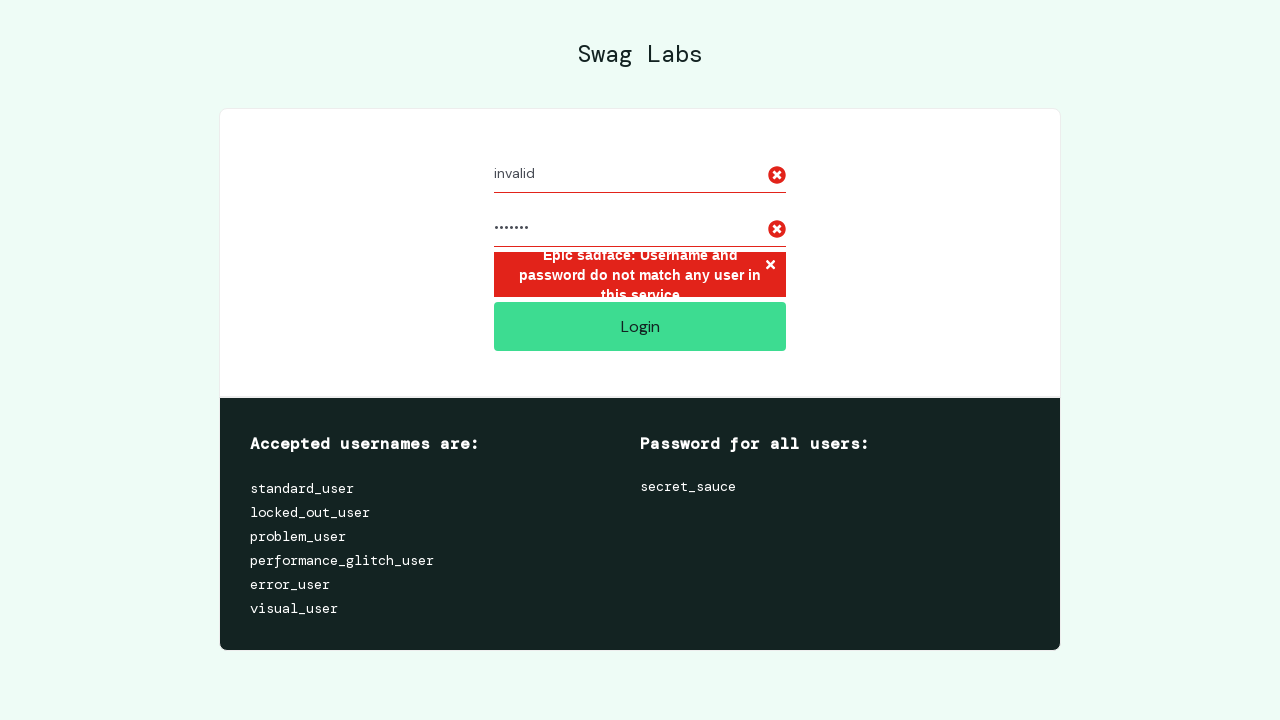

Verified 'Username and password do not match' error message displayed
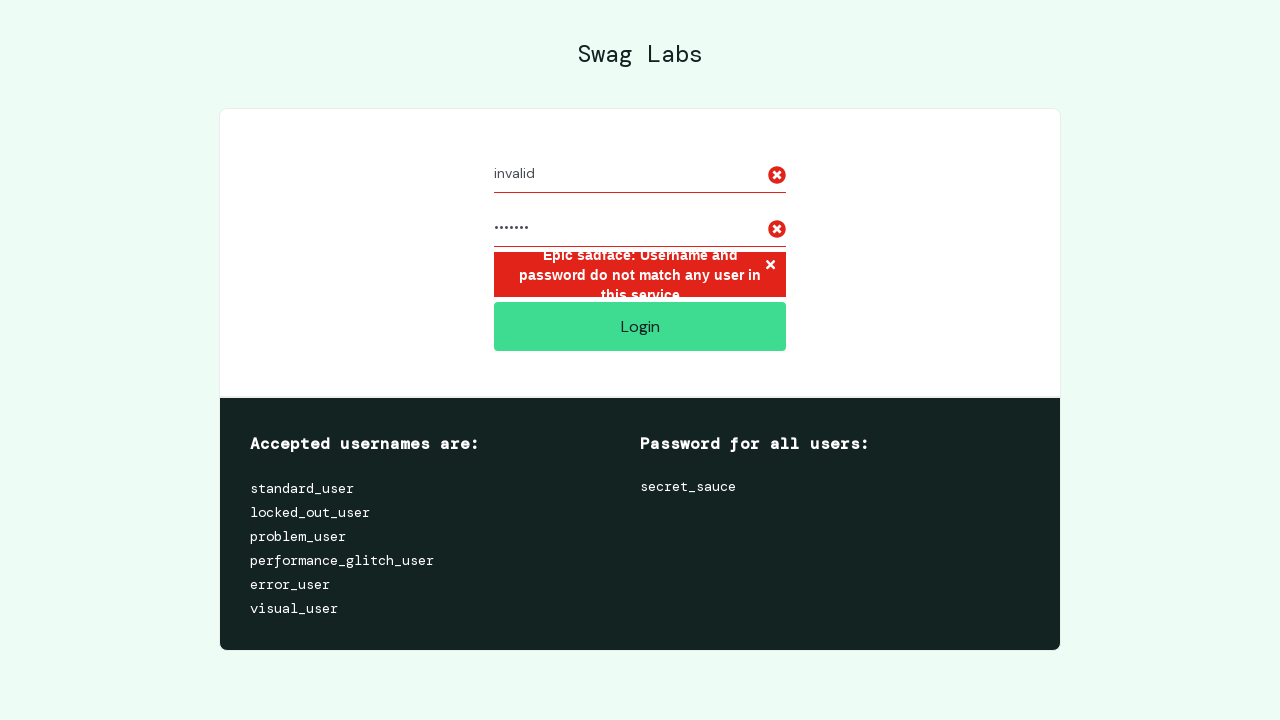

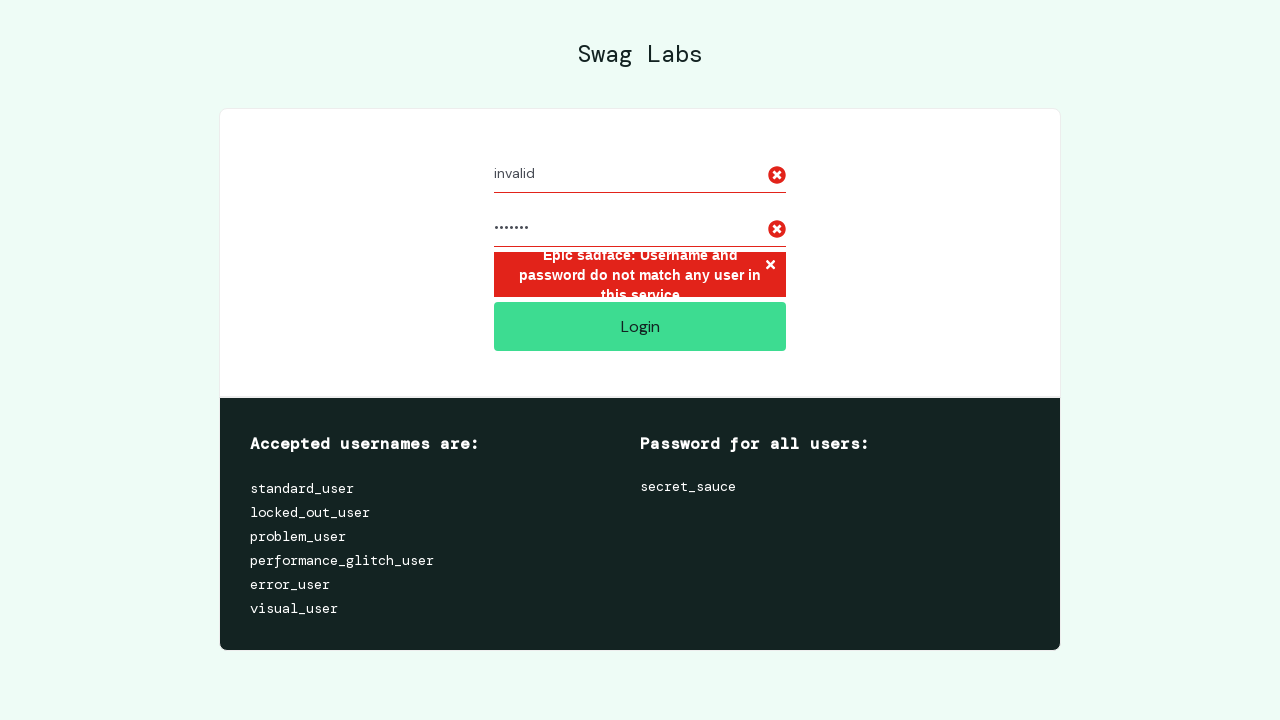